Tests jQuery UI draggable functionality by switching to an iframe and dragging an element to a new position

Starting URL: https://jqueryui.com/draggable/

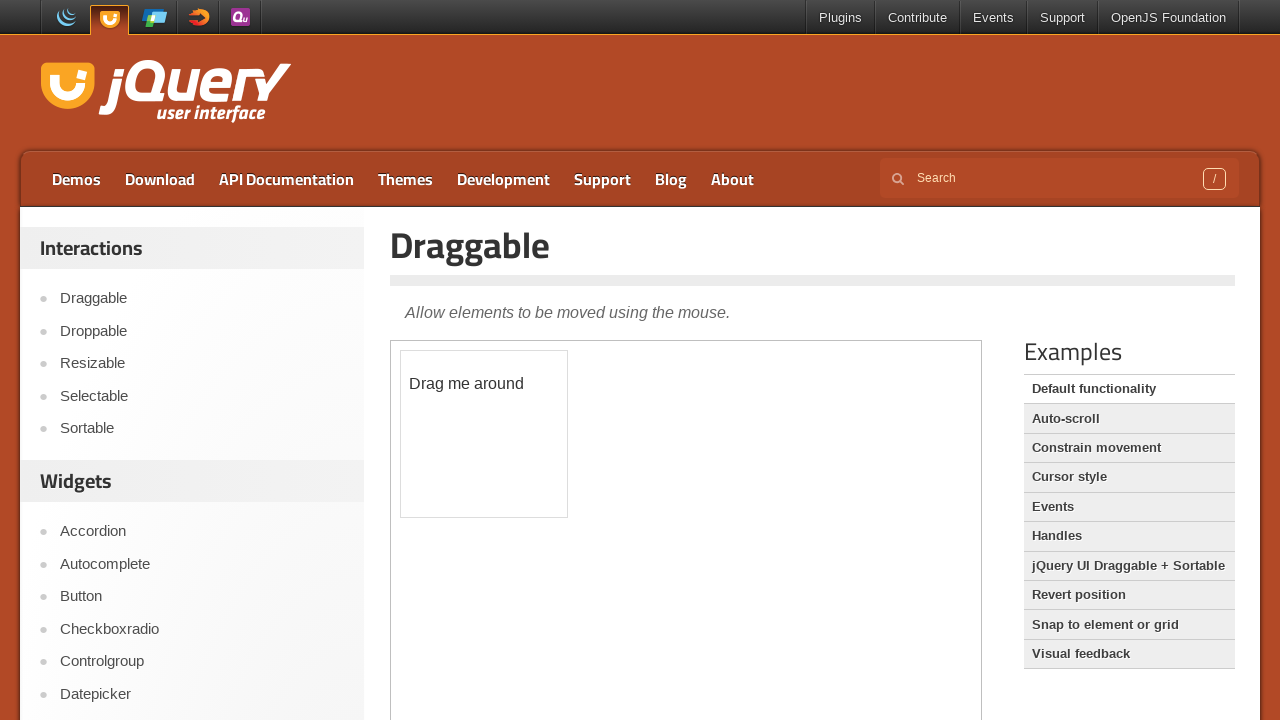

Located the demo iframe containing draggable elements
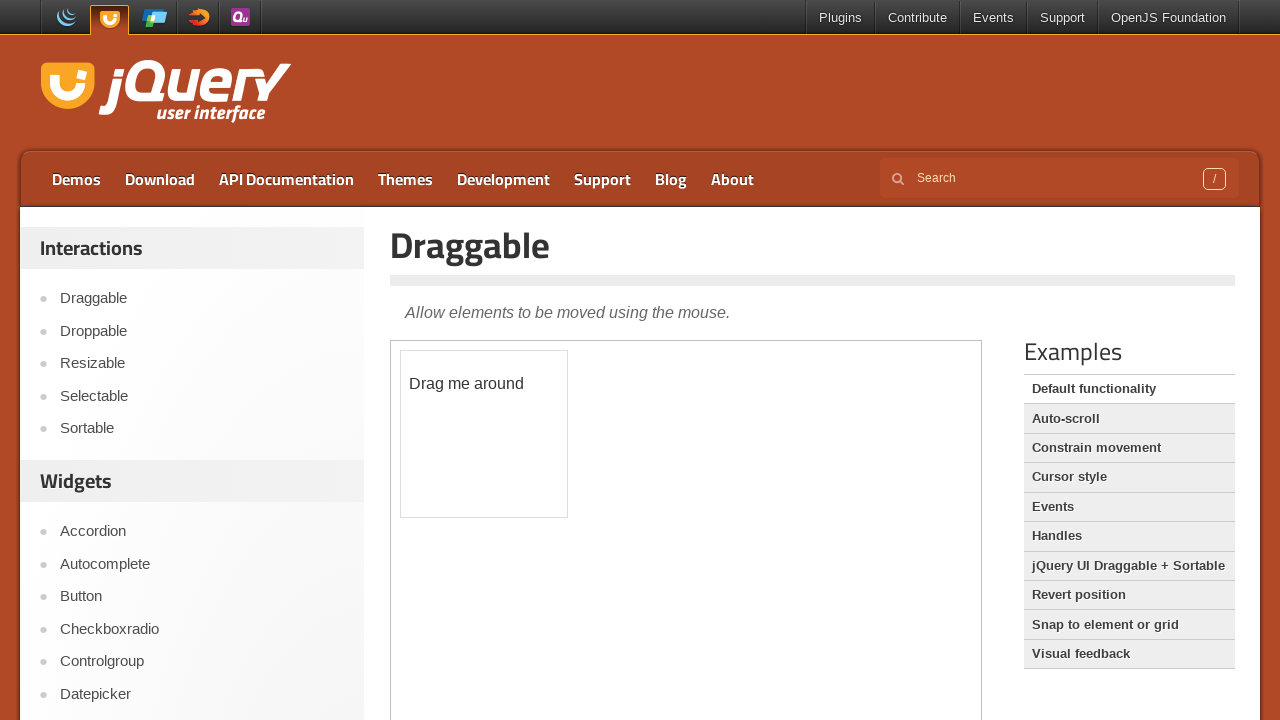

Located the draggable element within the iframe
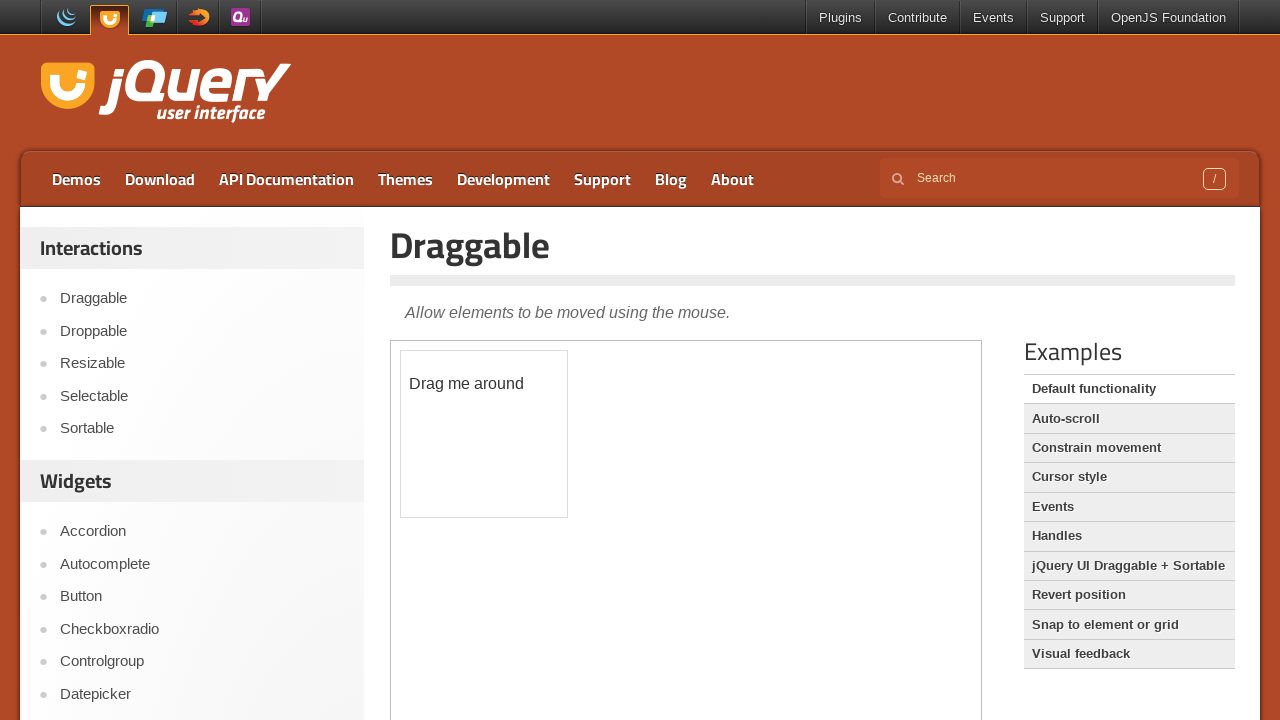

Dragged the element 100 pixels in both x and y directions at (501, 451)
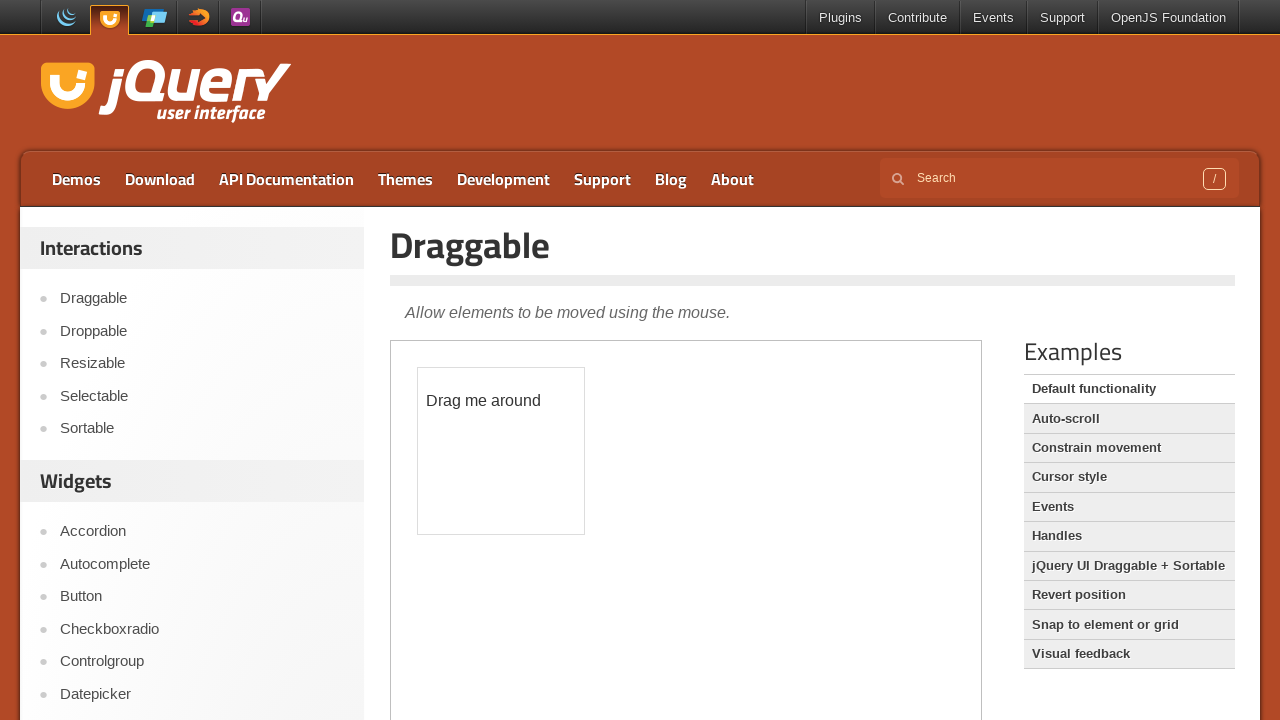

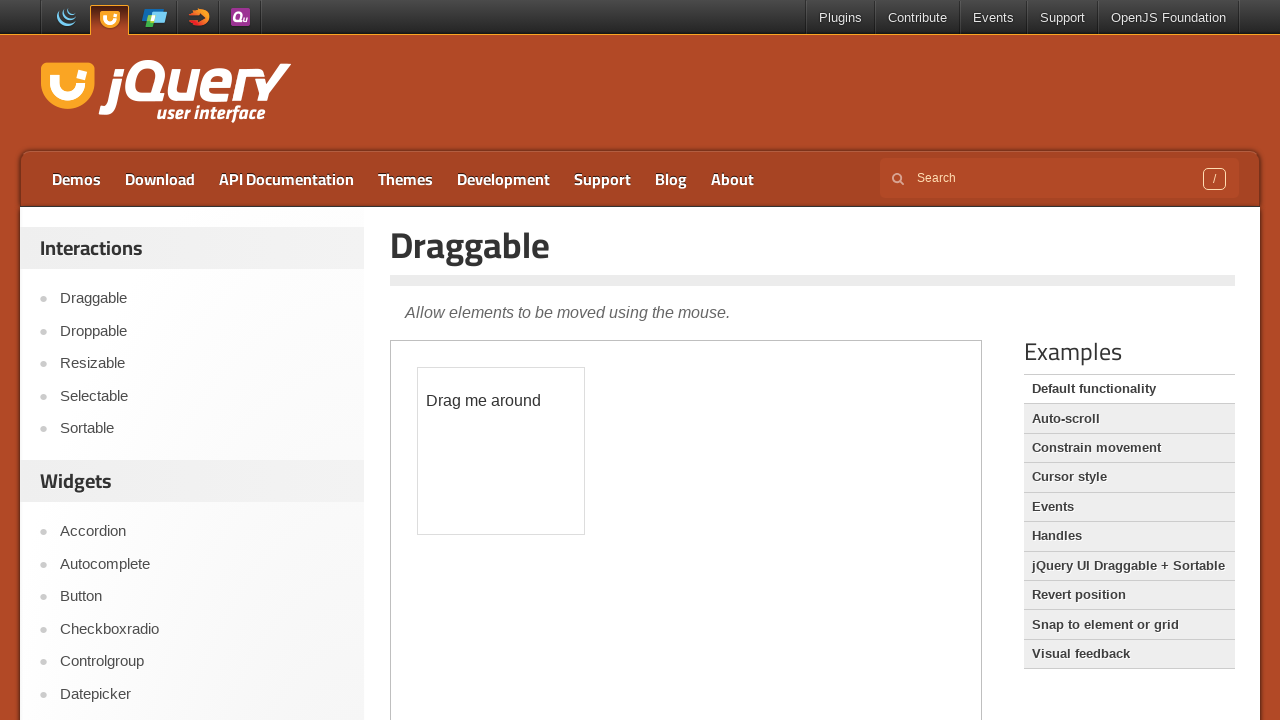